Tests that clicking All filter displays all items regardless of completion status

Starting URL: https://demo.playwright.dev/todomvc

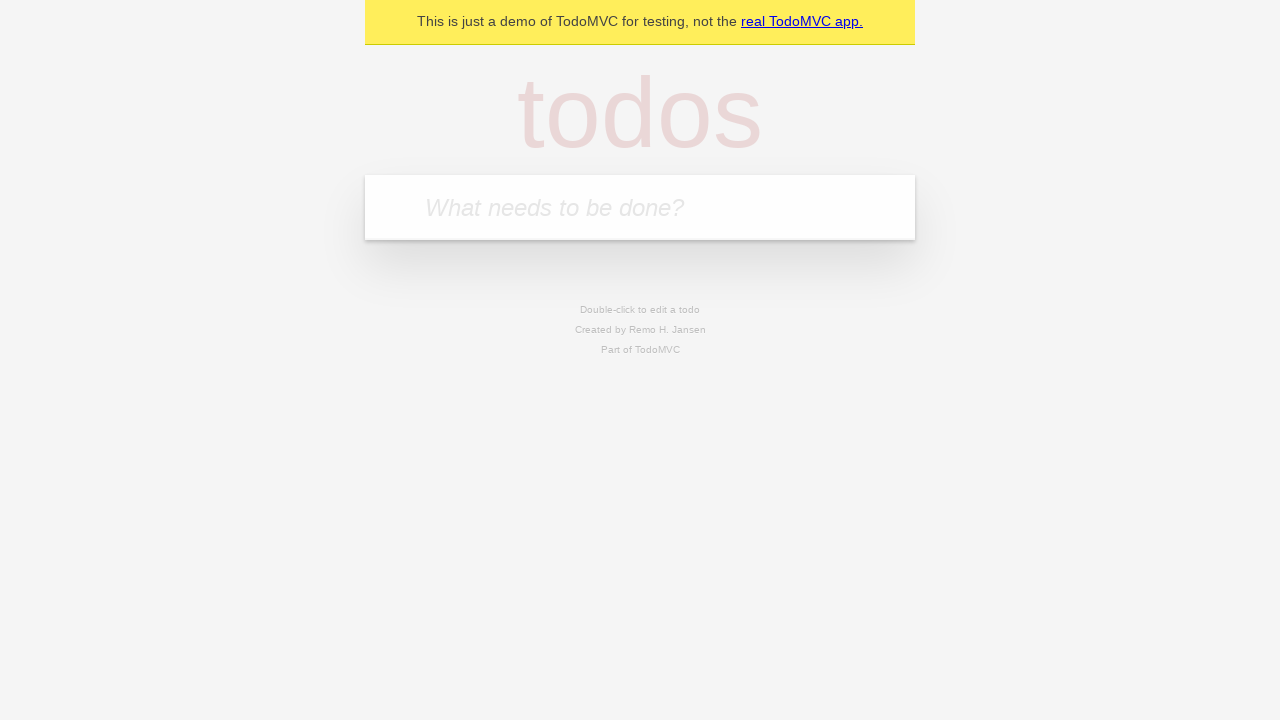

Filled todo input with 'buy some cheese' on internal:attr=[placeholder="What needs to be done?"i]
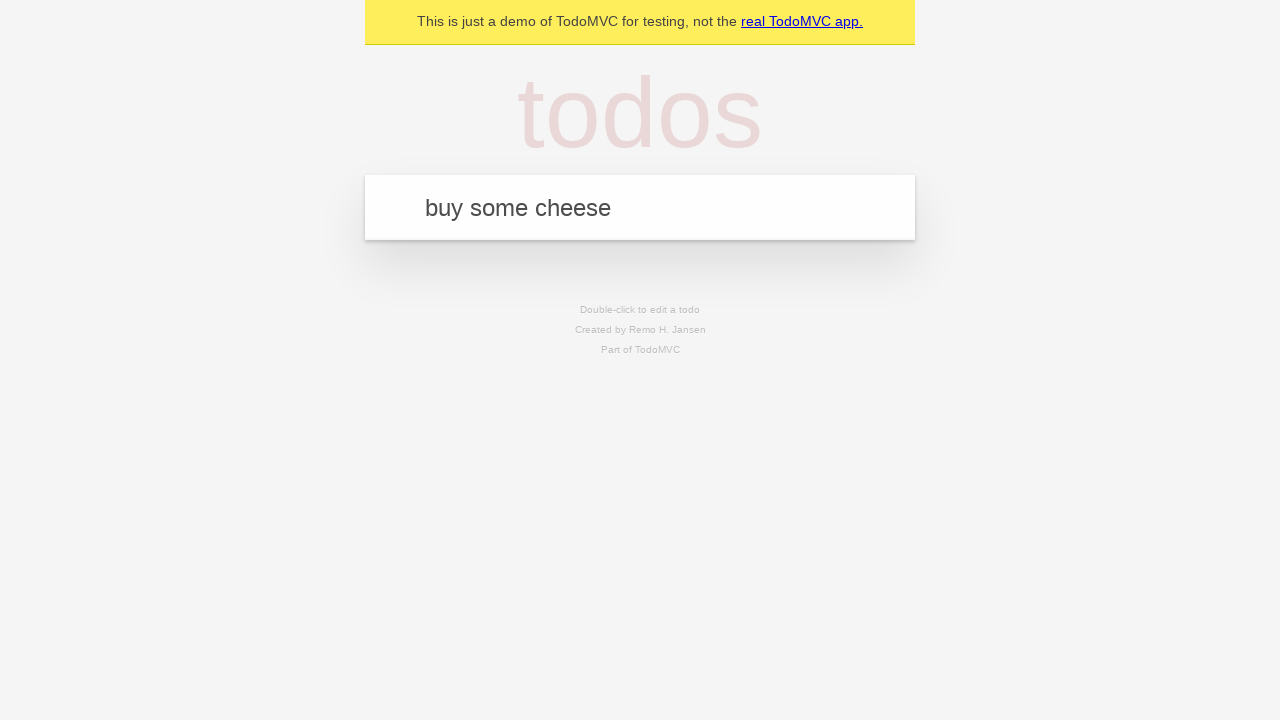

Pressed Enter to add first todo on internal:attr=[placeholder="What needs to be done?"i]
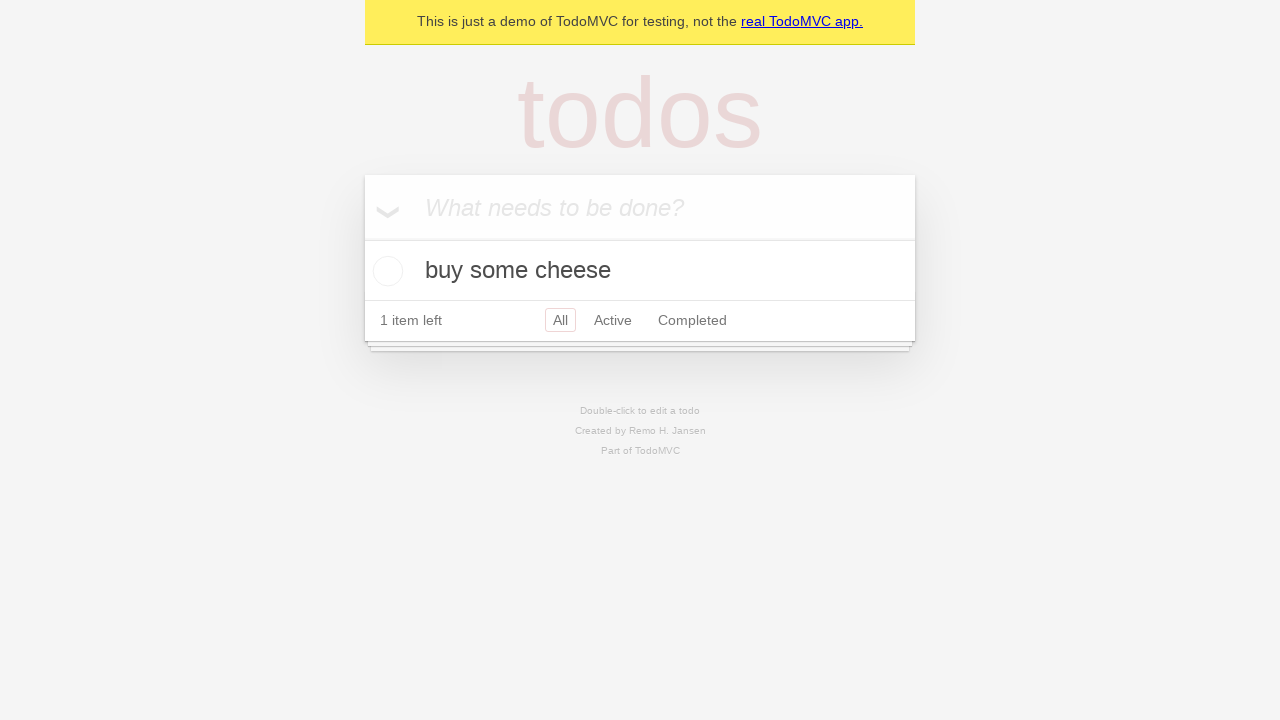

Filled todo input with 'feed the cat' on internal:attr=[placeholder="What needs to be done?"i]
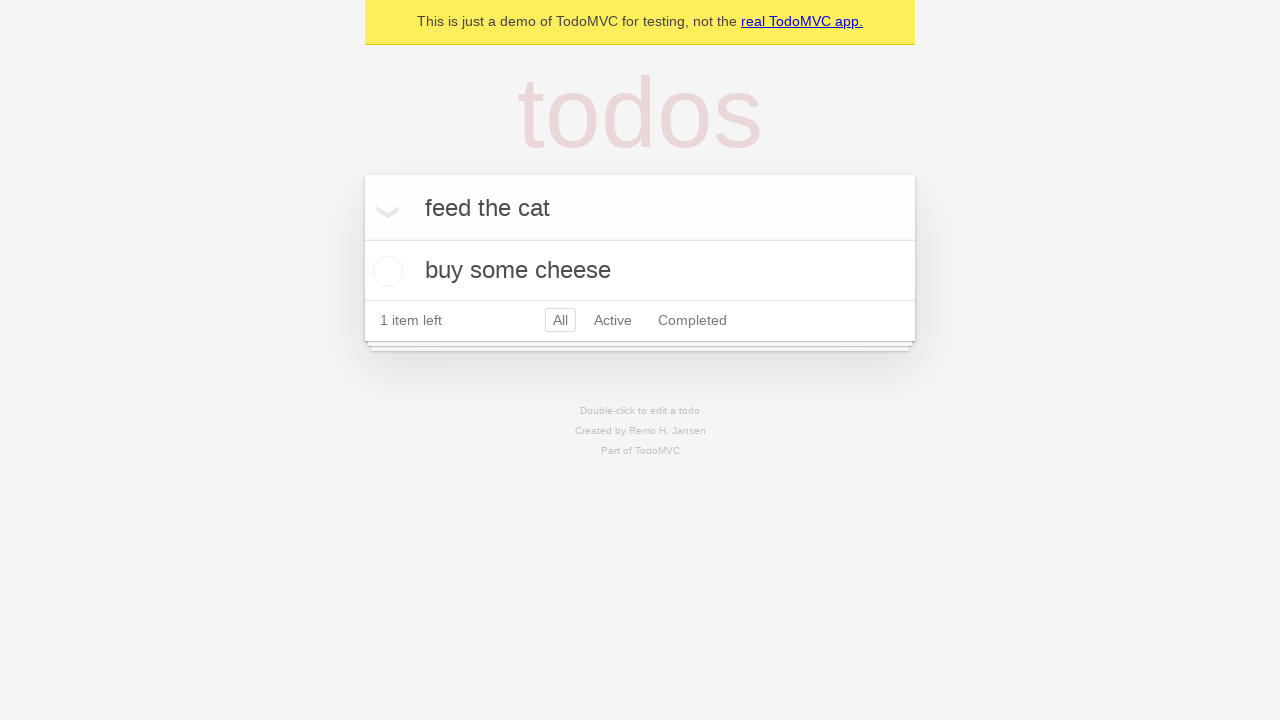

Pressed Enter to add second todo on internal:attr=[placeholder="What needs to be done?"i]
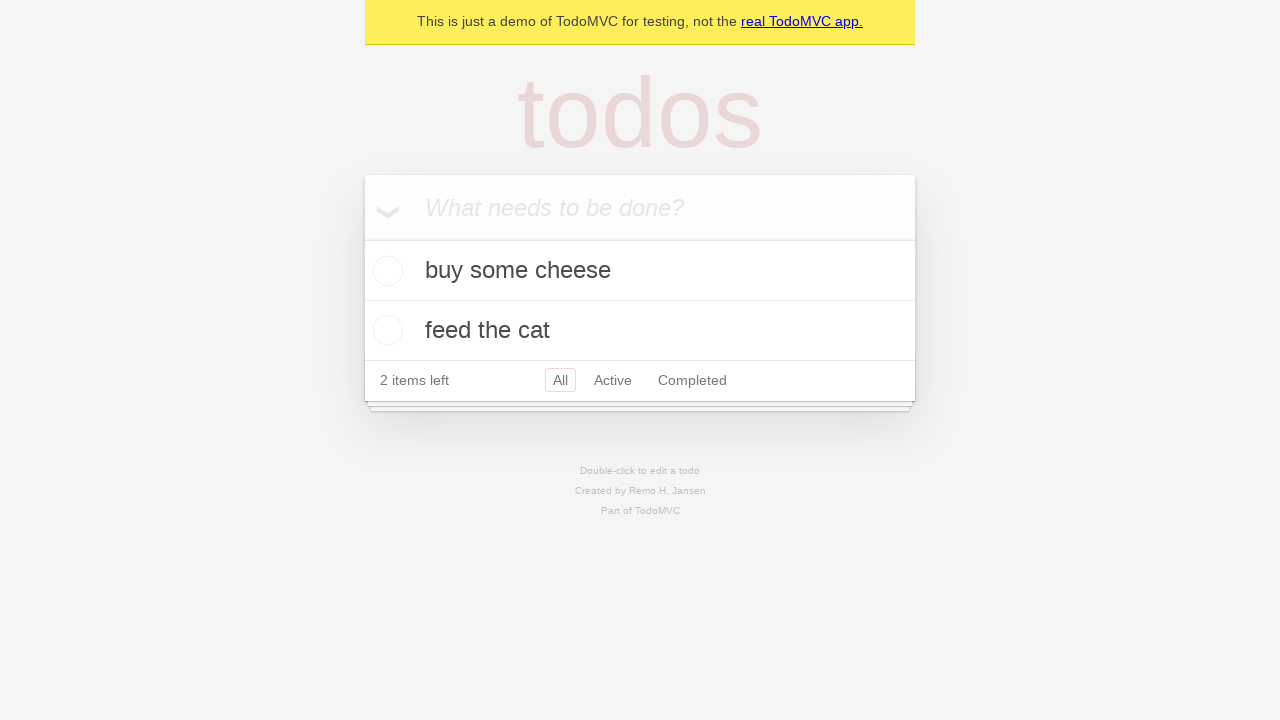

Filled todo input with 'book a doctors appointment' on internal:attr=[placeholder="What needs to be done?"i]
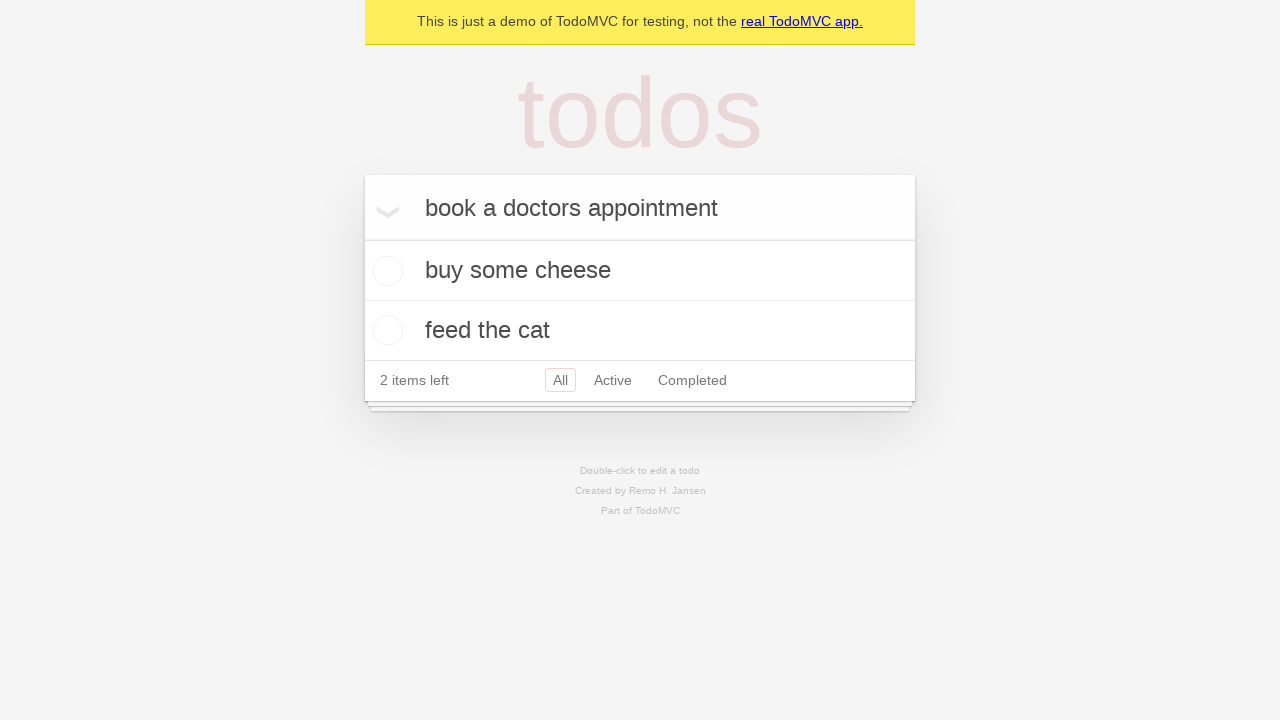

Pressed Enter to add third todo on internal:attr=[placeholder="What needs to be done?"i]
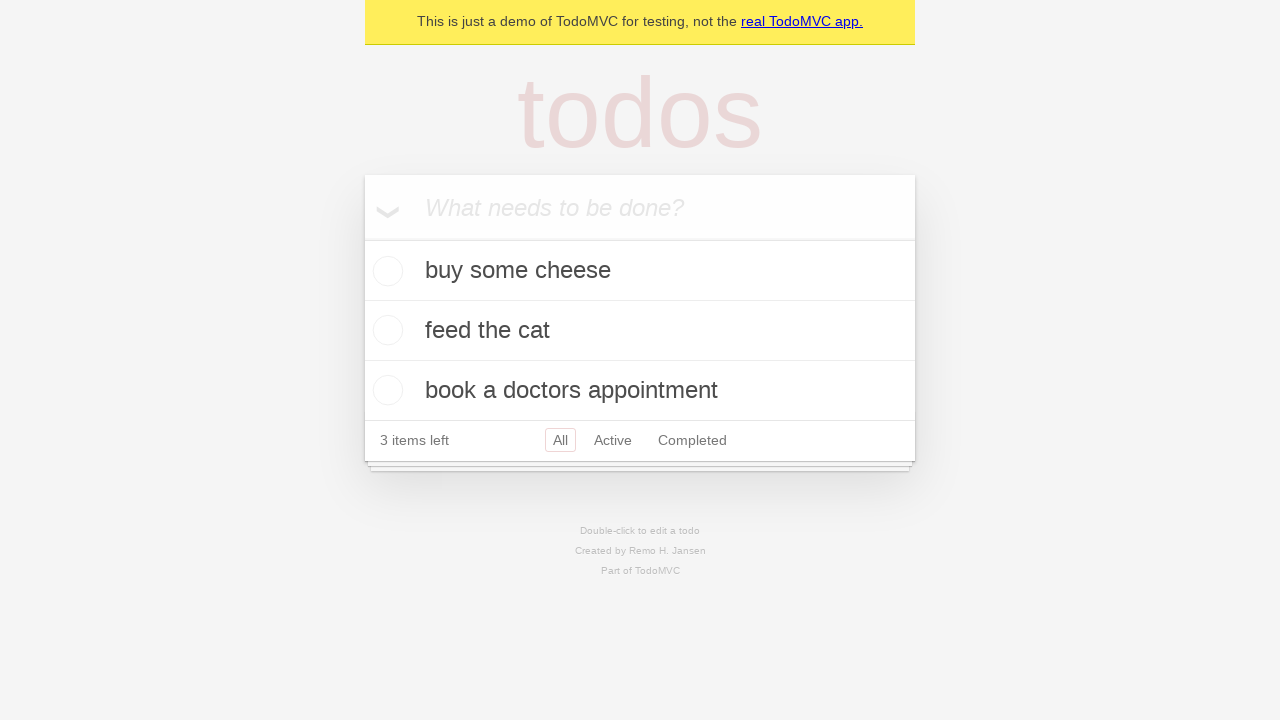

Checked the second todo as completed at (385, 330) on .todo-list li .toggle >> nth=1
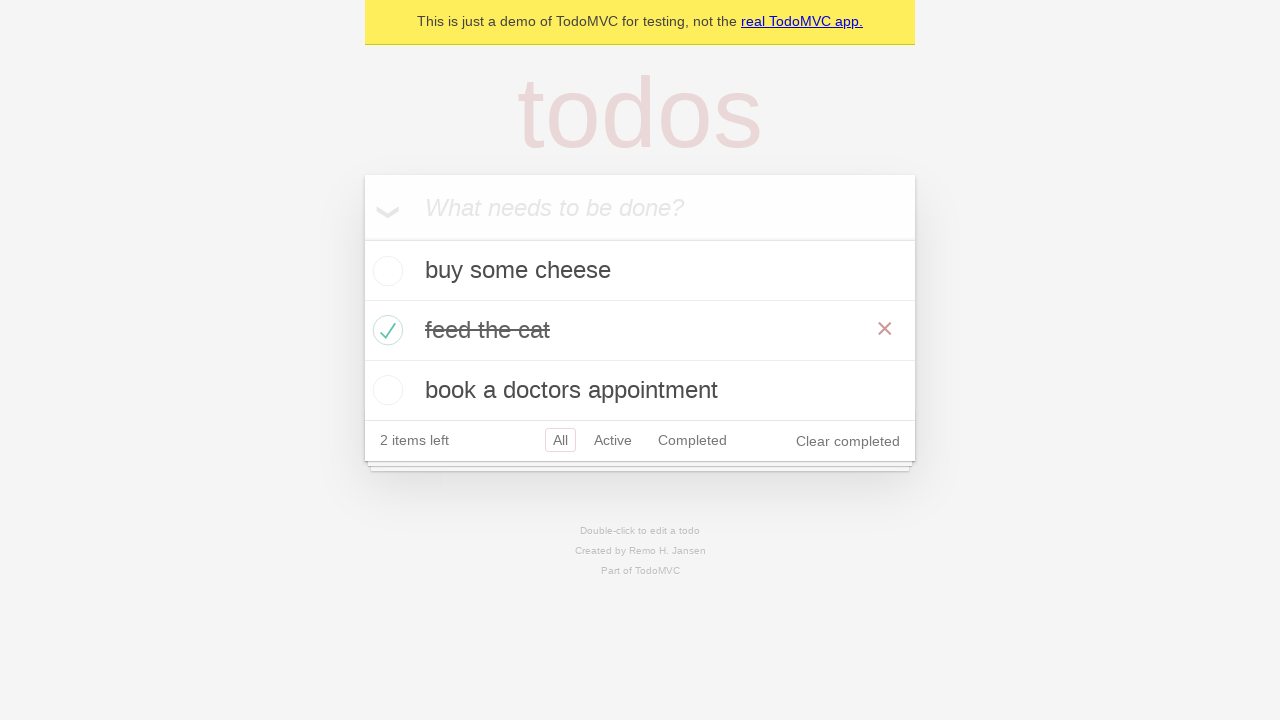

Clicked Active filter to display only active todos at (613, 440) on internal:role=link[name="Active"i]
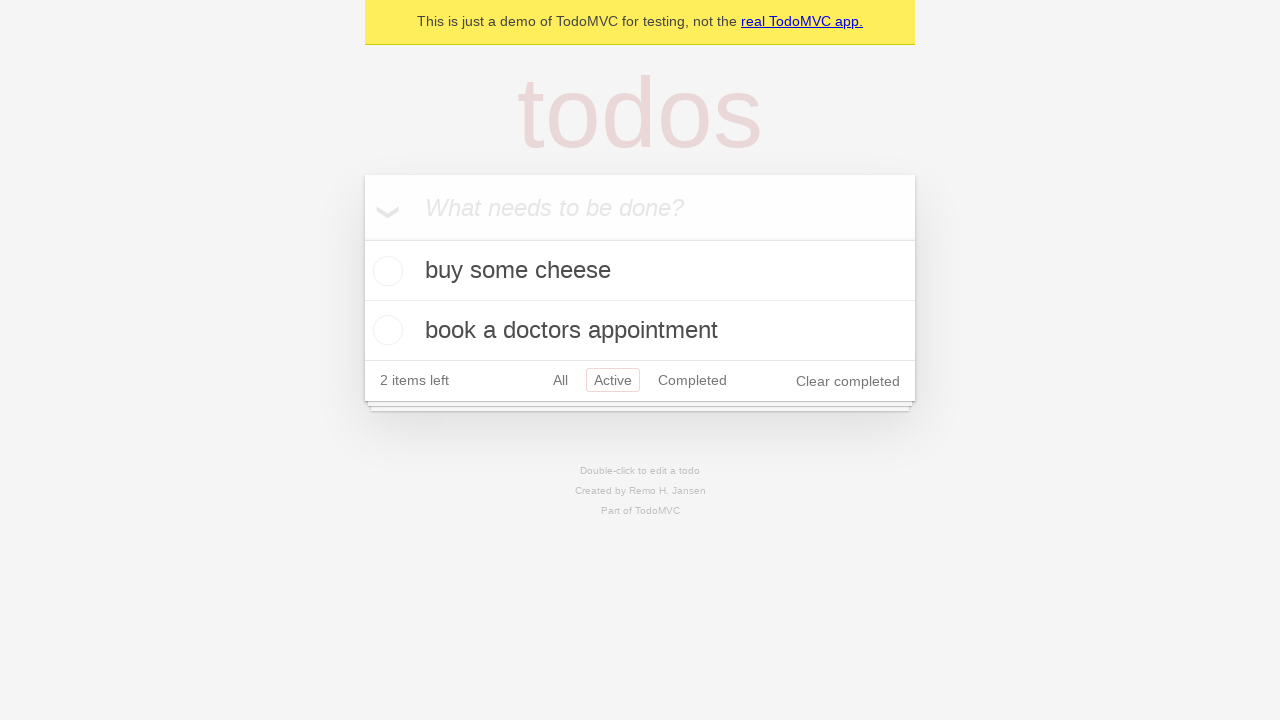

Clicked Completed filter to display only completed todos at (692, 380) on internal:role=link[name="Completed"i]
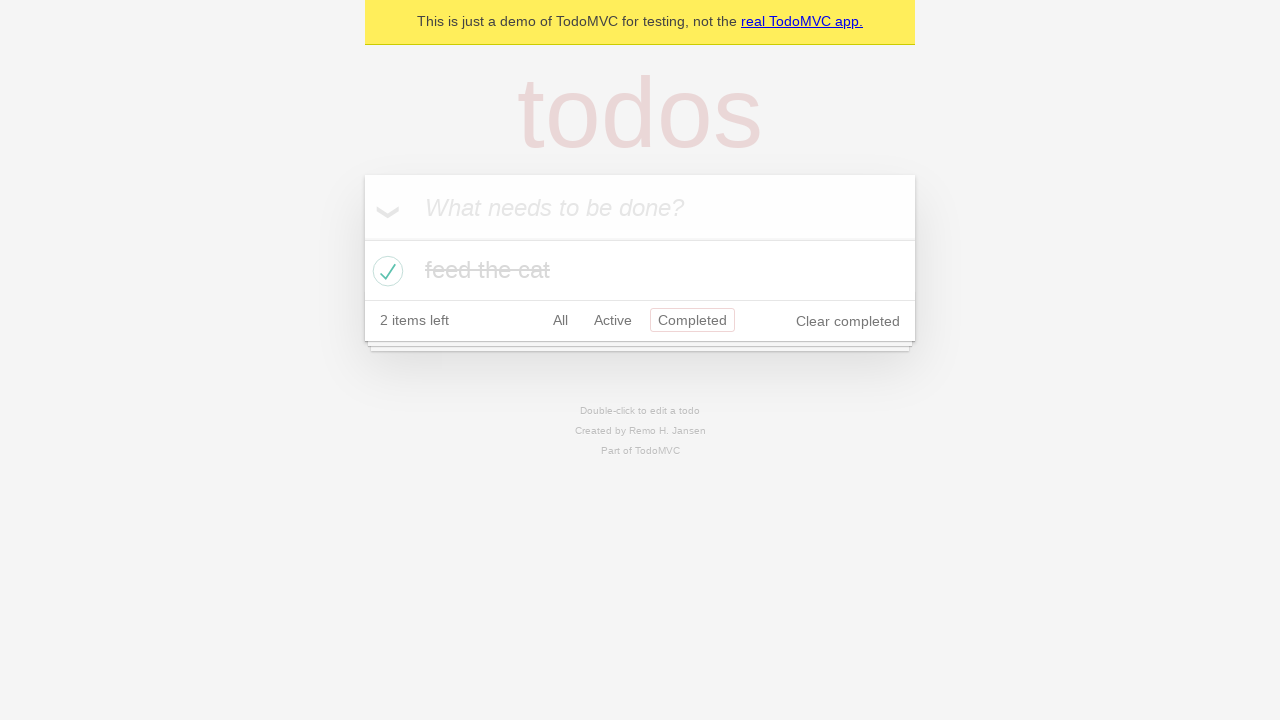

Clicked All filter to display all todos regardless of completion status at (560, 320) on internal:role=link[name="All"i]
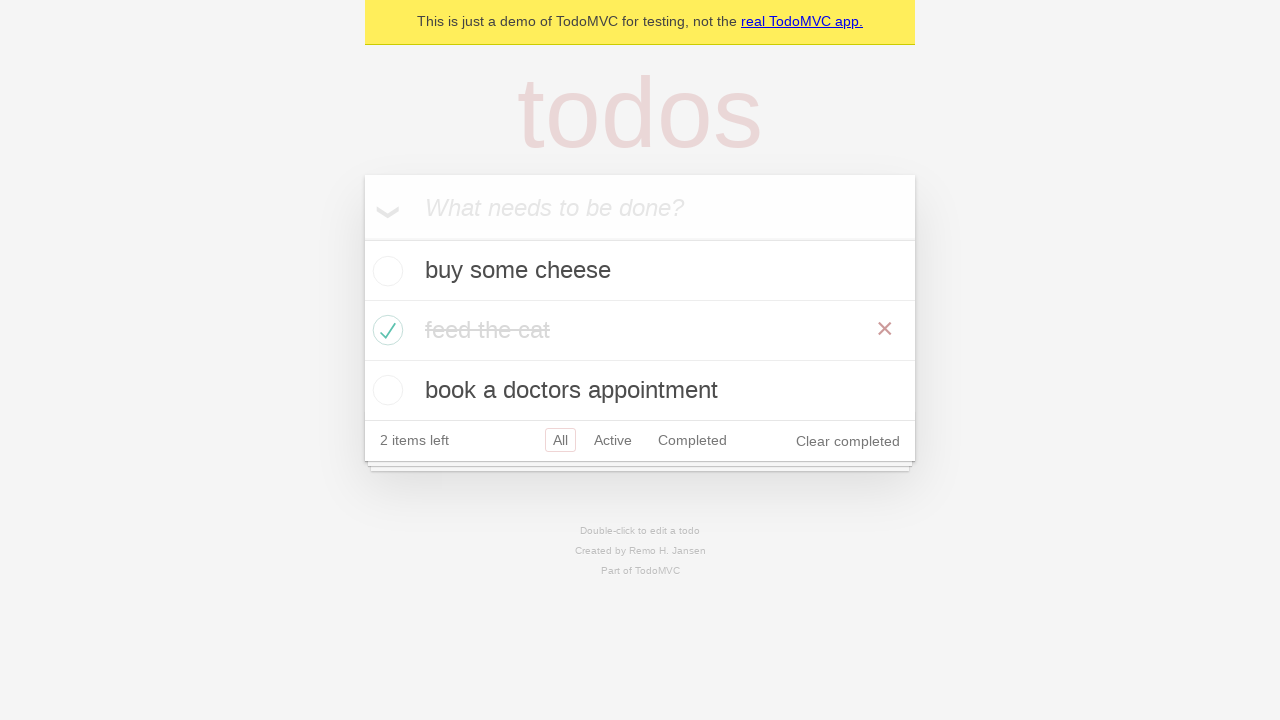

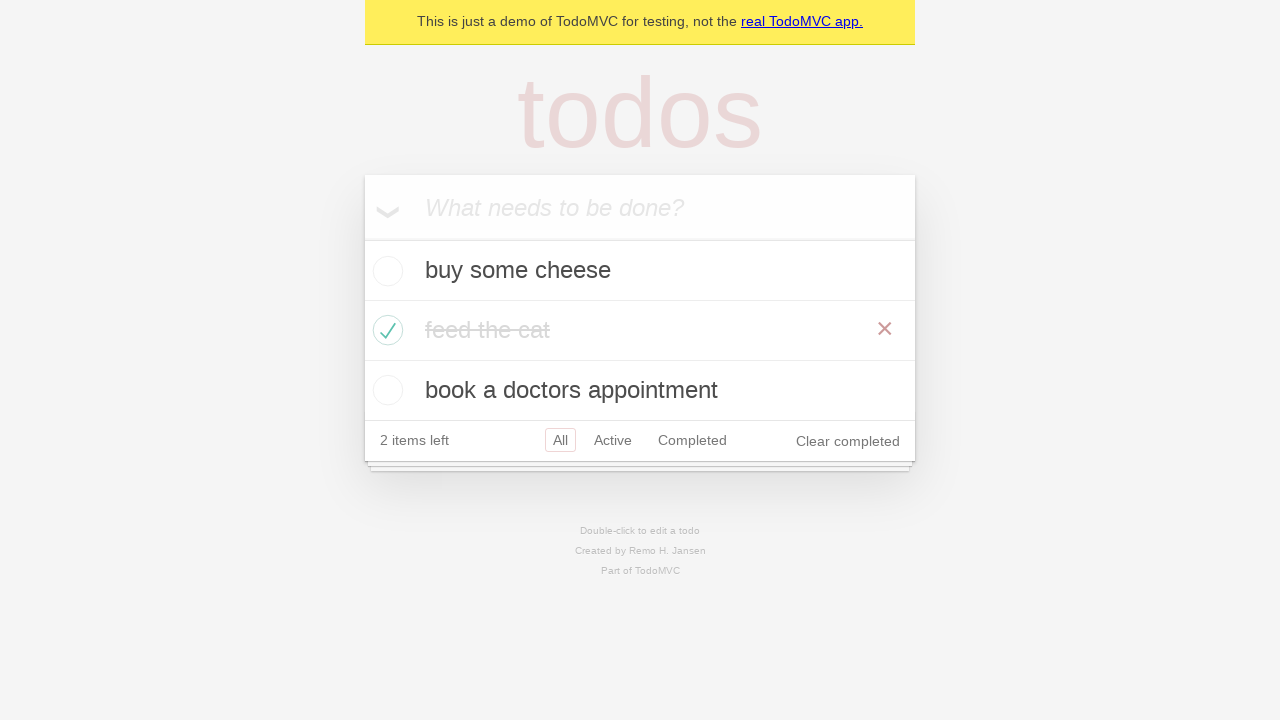